Tests the download functionality on a demo QA page by clicking the Download link

Starting URL: https://demoqa.com/upload-download

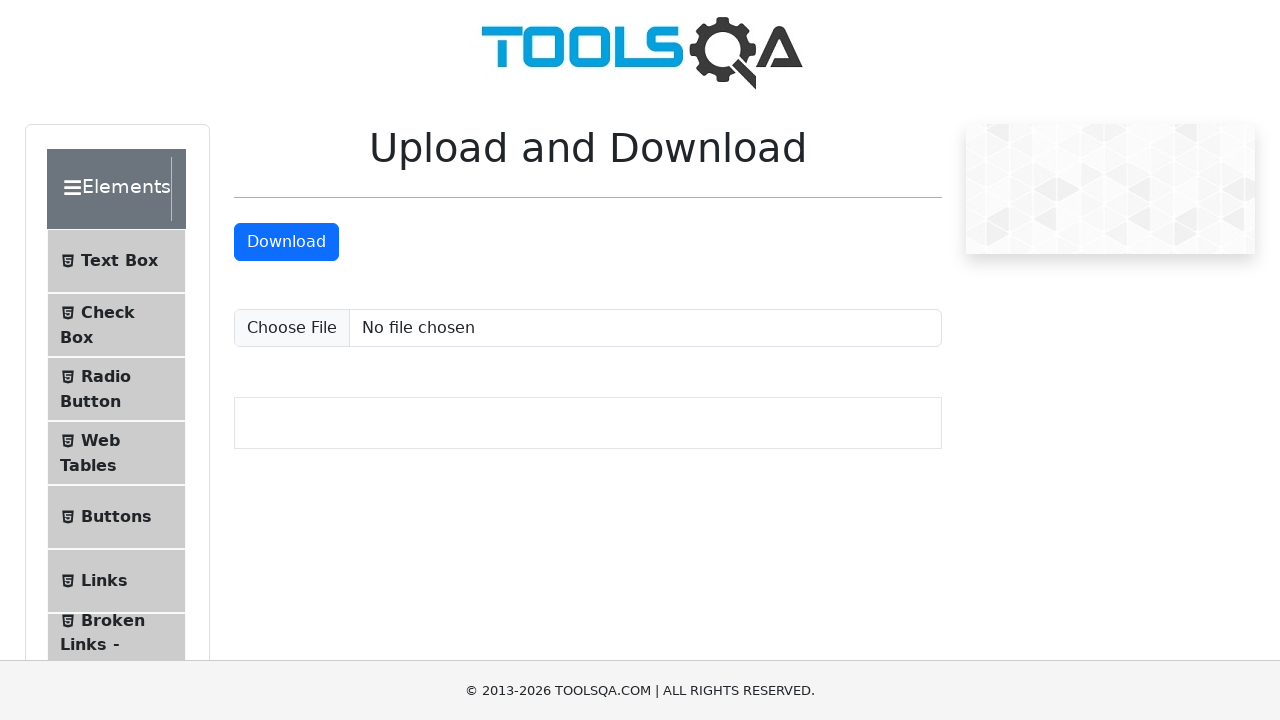

Navigated to upload-download page
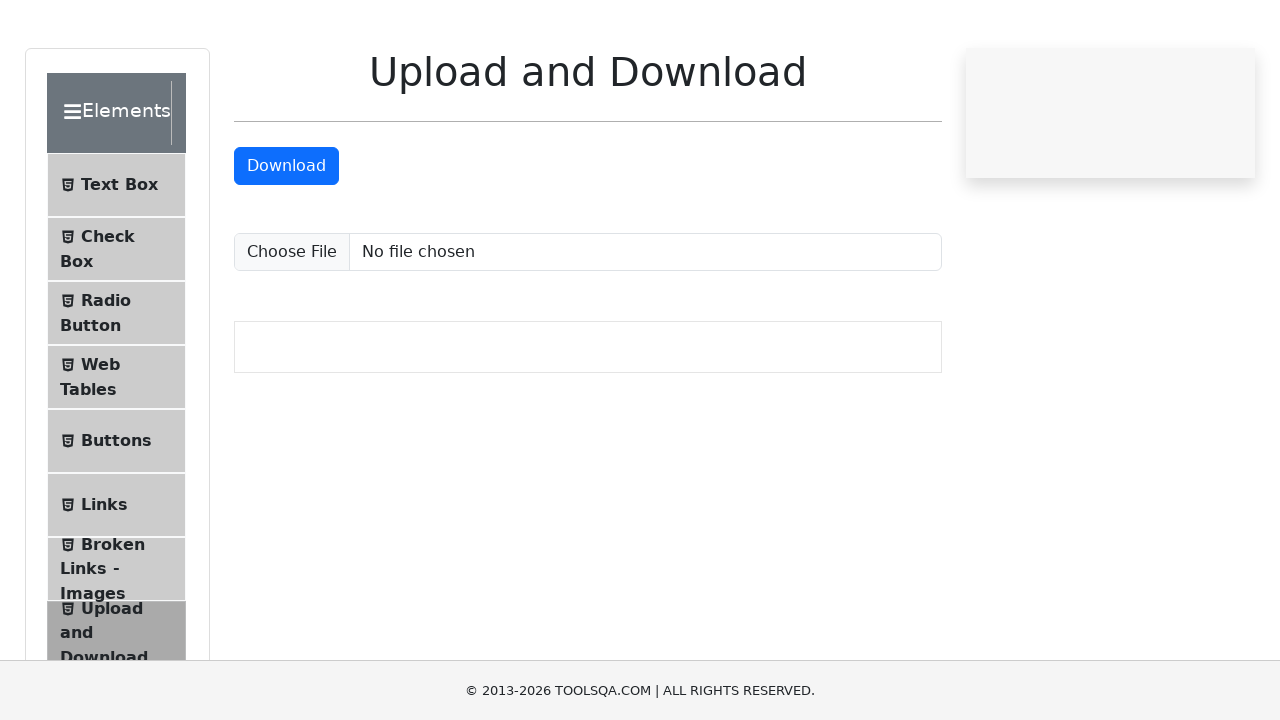

Clicked the Download link at (286, 242) on xpath=//a[normalize-space()='Download']
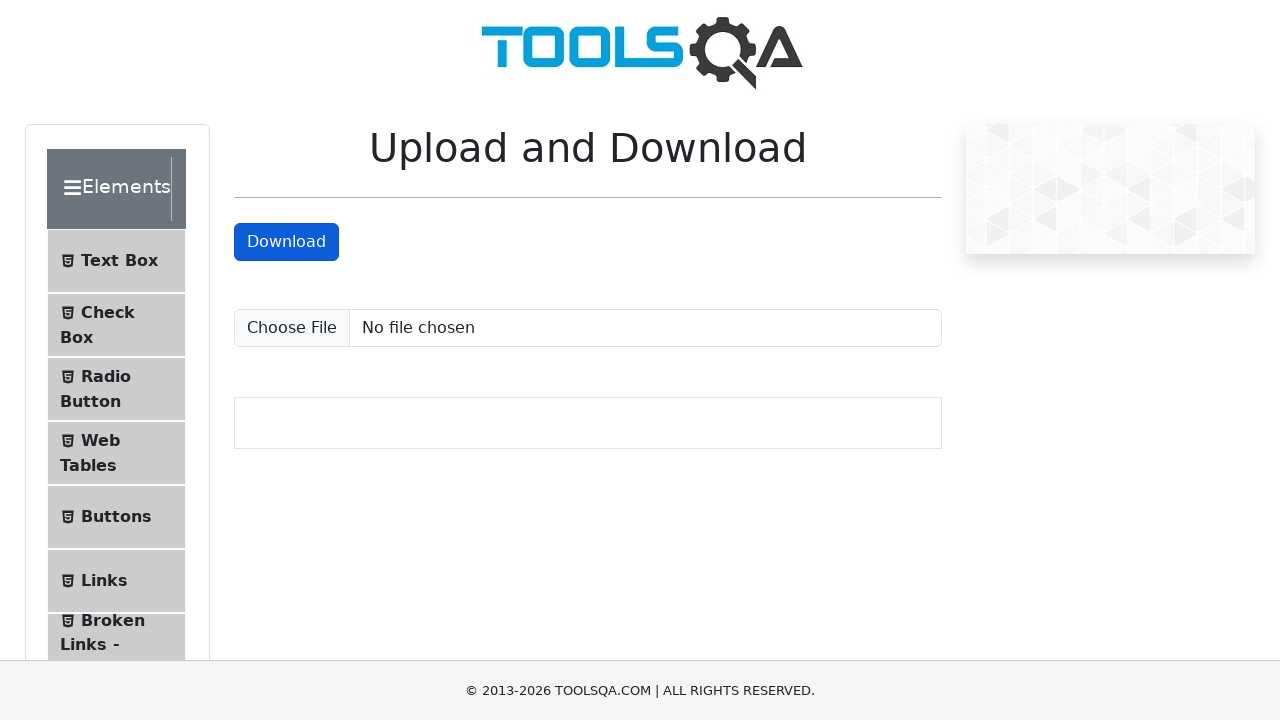

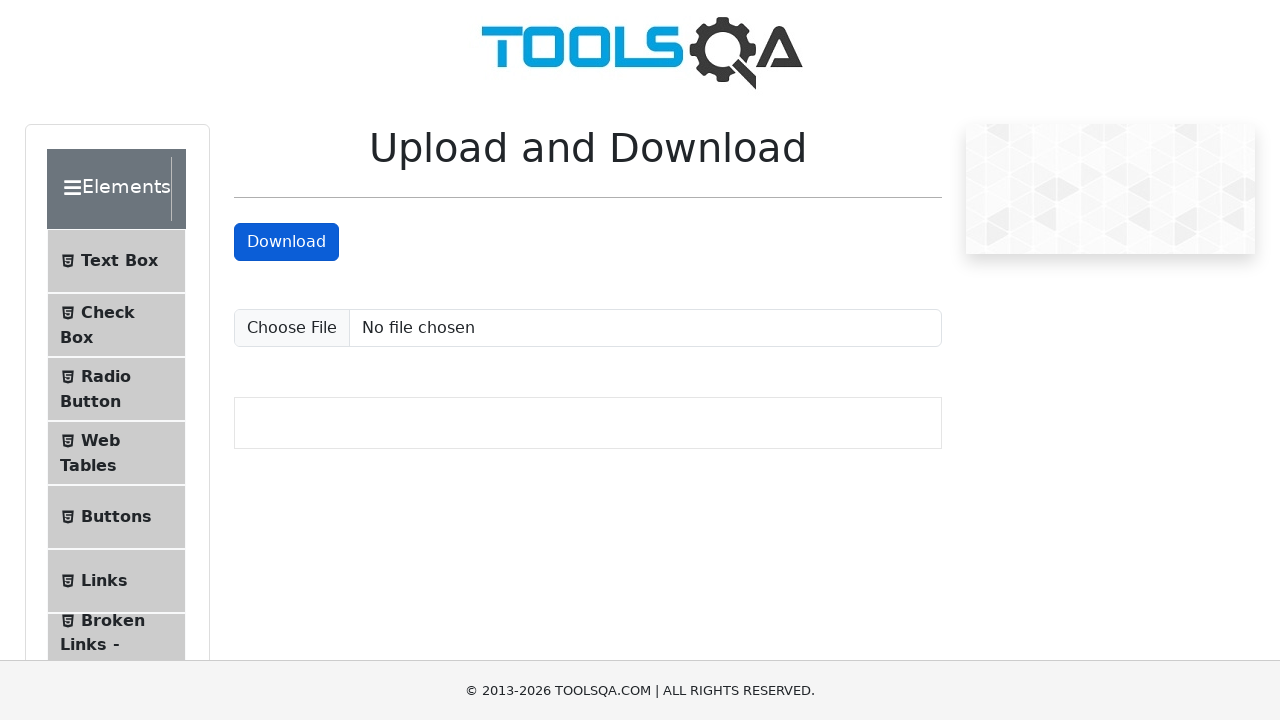